Tests navigation to the Contact Sales page by hovering over the Pricing menu to reveal the dropdown, then clicking the Contact Sales link.

Starting URL: https://matomo.org/

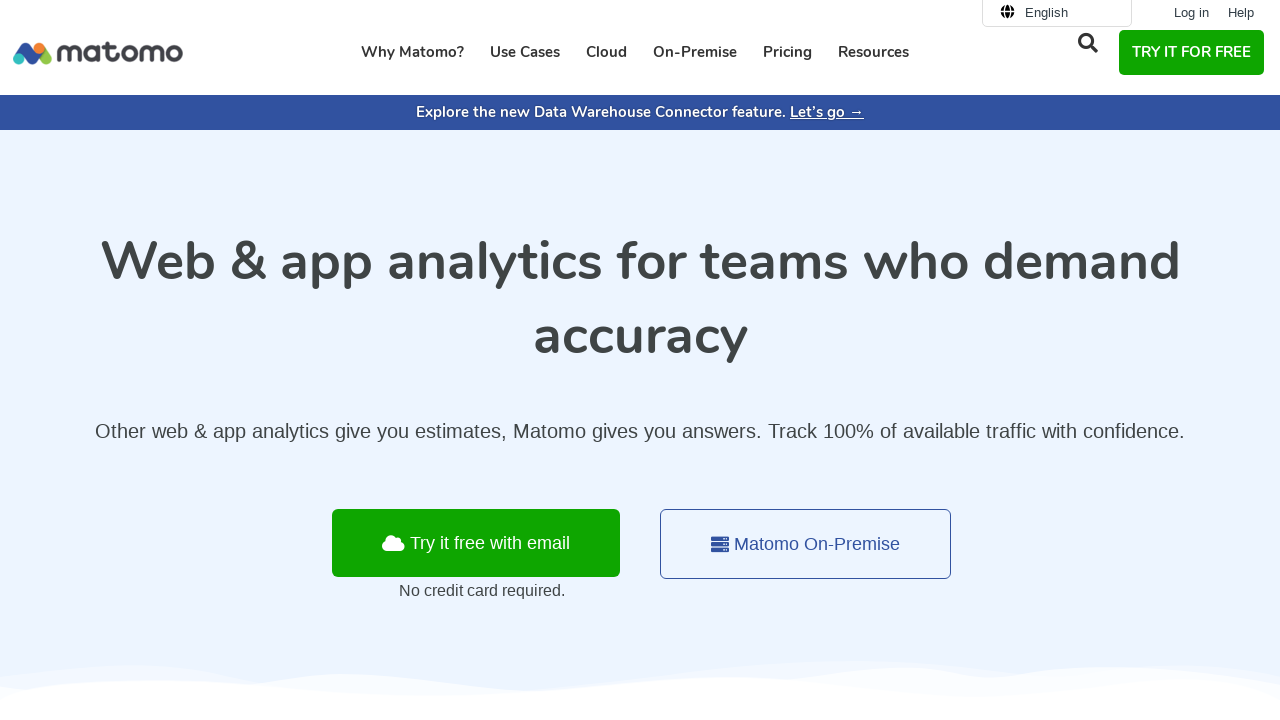

Pricing link element is ready
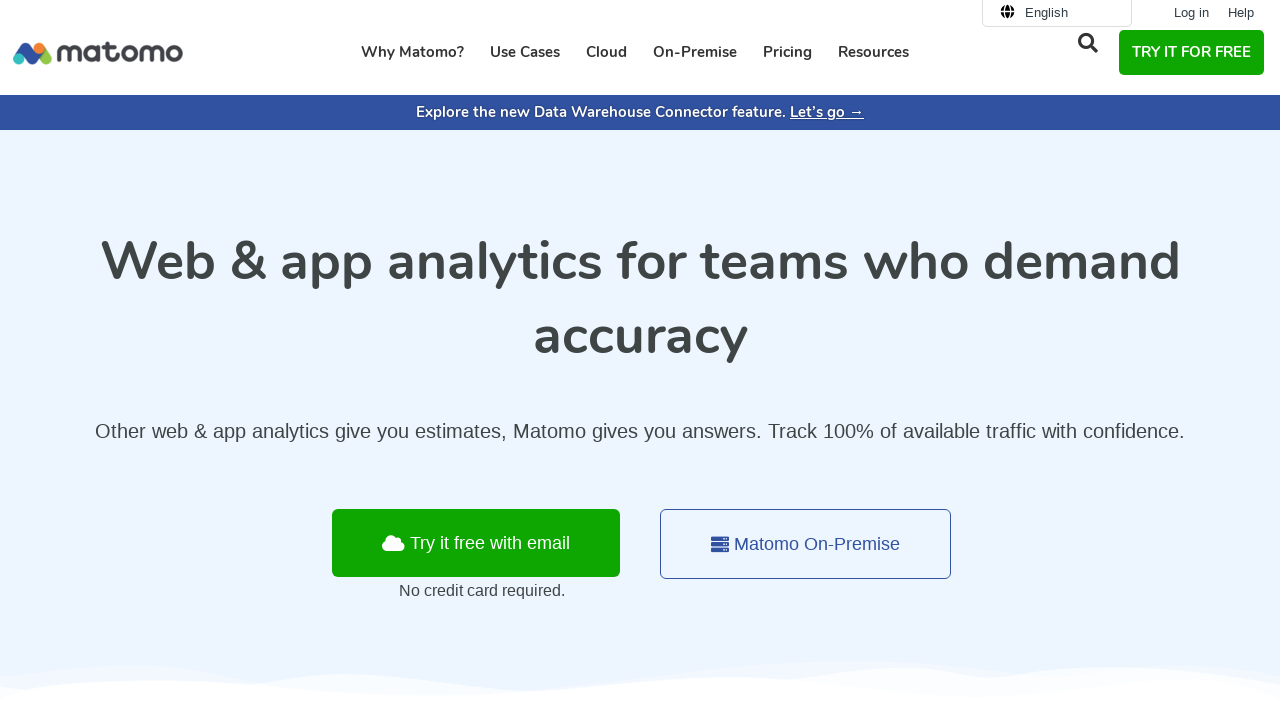

Hovered over Pricing menu to reveal dropdown at (787, 52) on (//a[normalize-space()='Pricing'])[1]
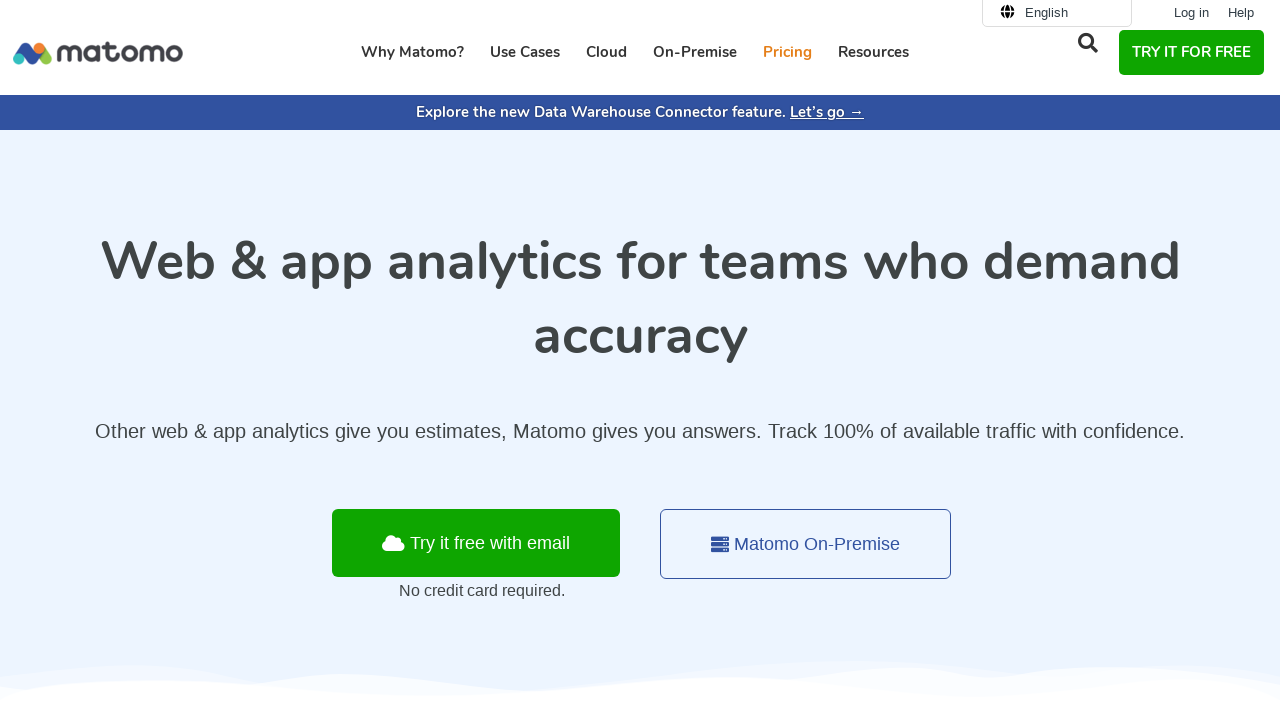

Contact Sales link is visible in dropdown menu
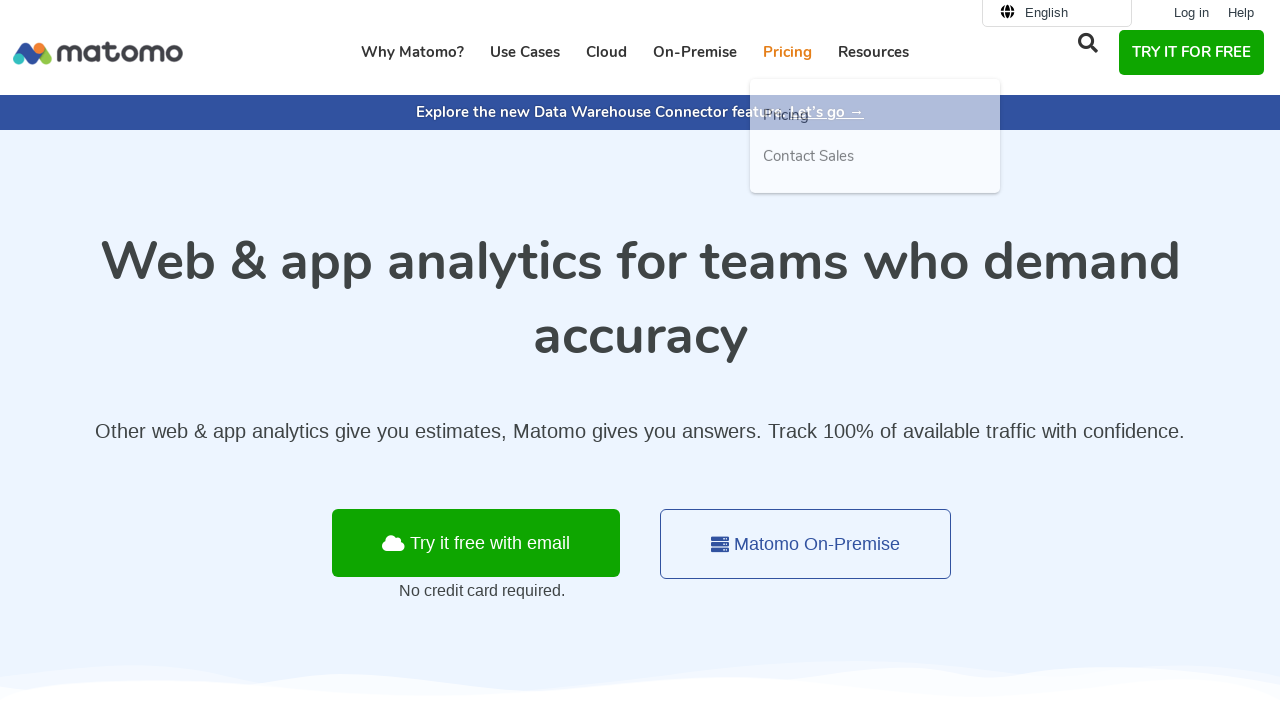

Clicked Contact Sales link at (868, 152) on xpath=//a[@class='mega-menu-link'][normalize-space()='Contact Sales']
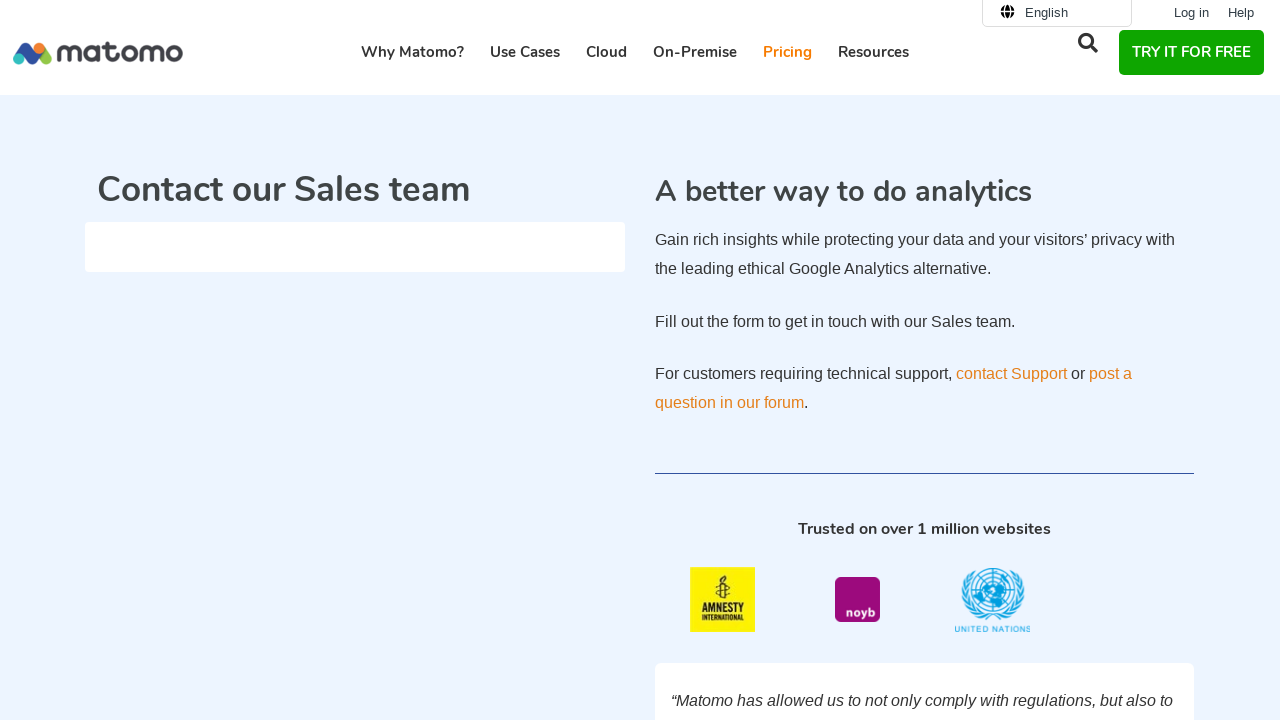

Page DOM content fully loaded
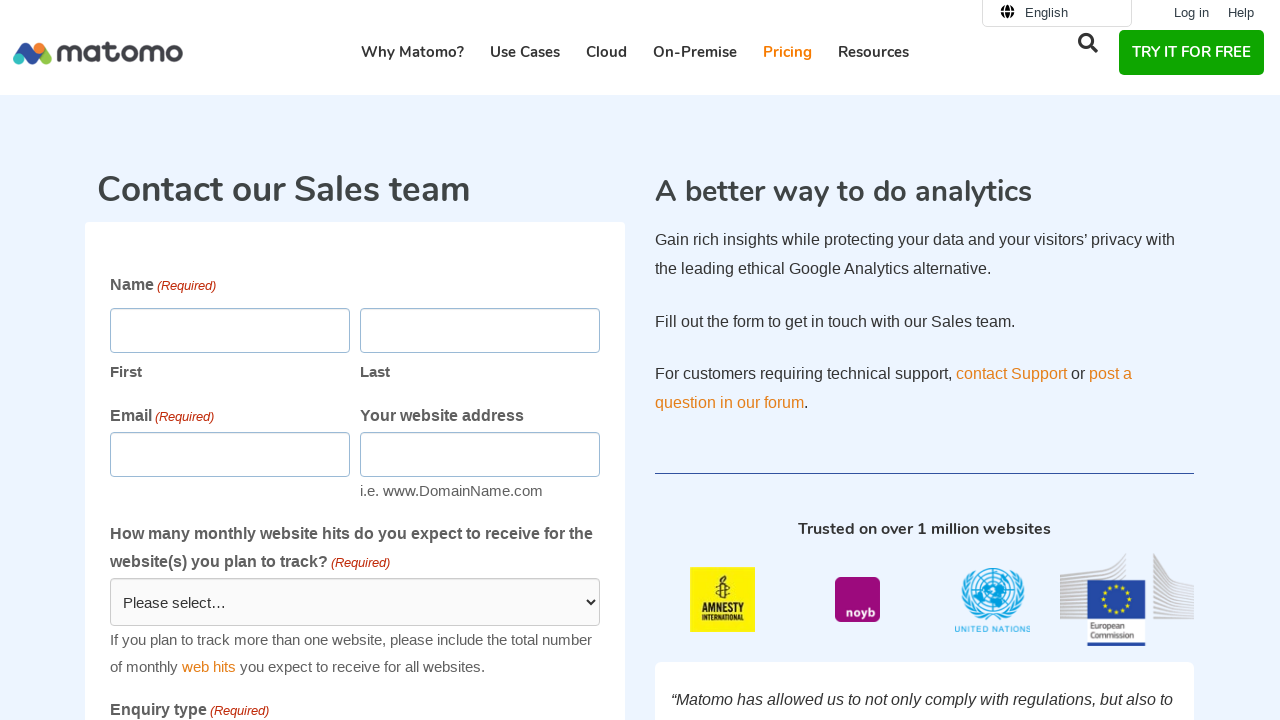

Navigated to Contact Sales page at https://matomo.org/contact-sales/
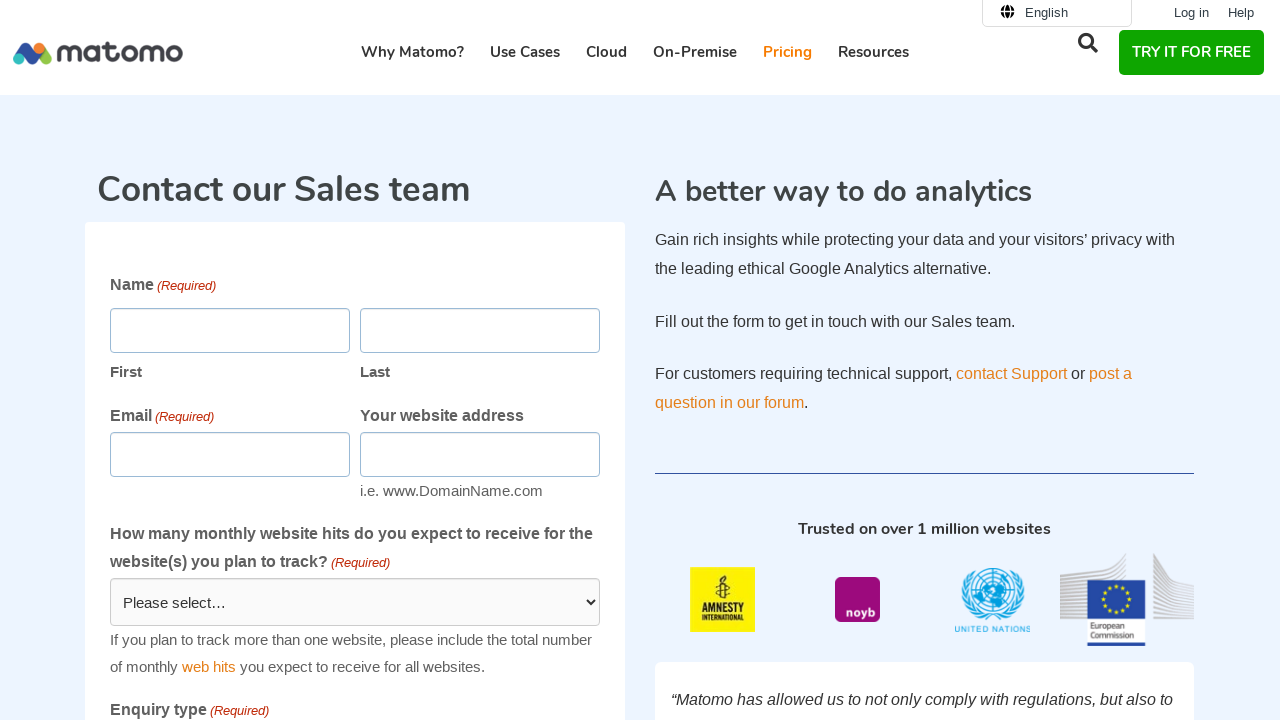

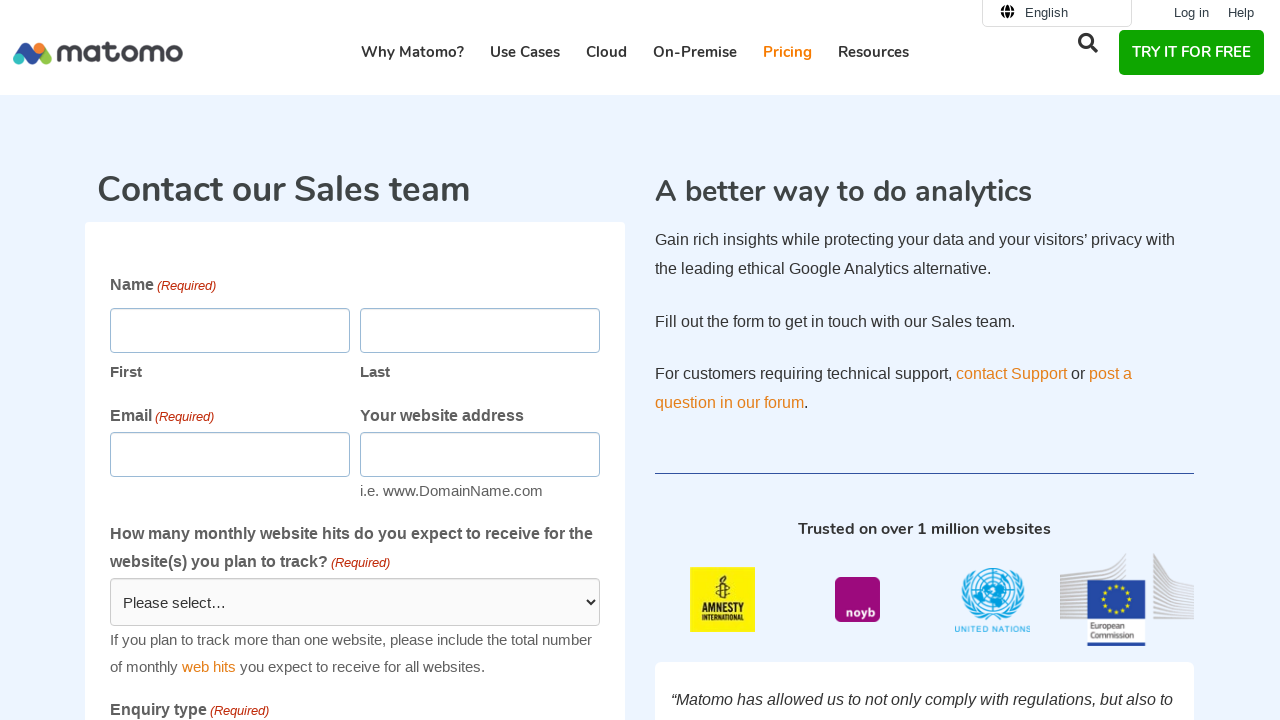